Tests JavaScript prompt by clicking the third button, entering text, and verifying the entered text appears in the result

Starting URL: https://the-internet.herokuapp.com/javascript_alerts

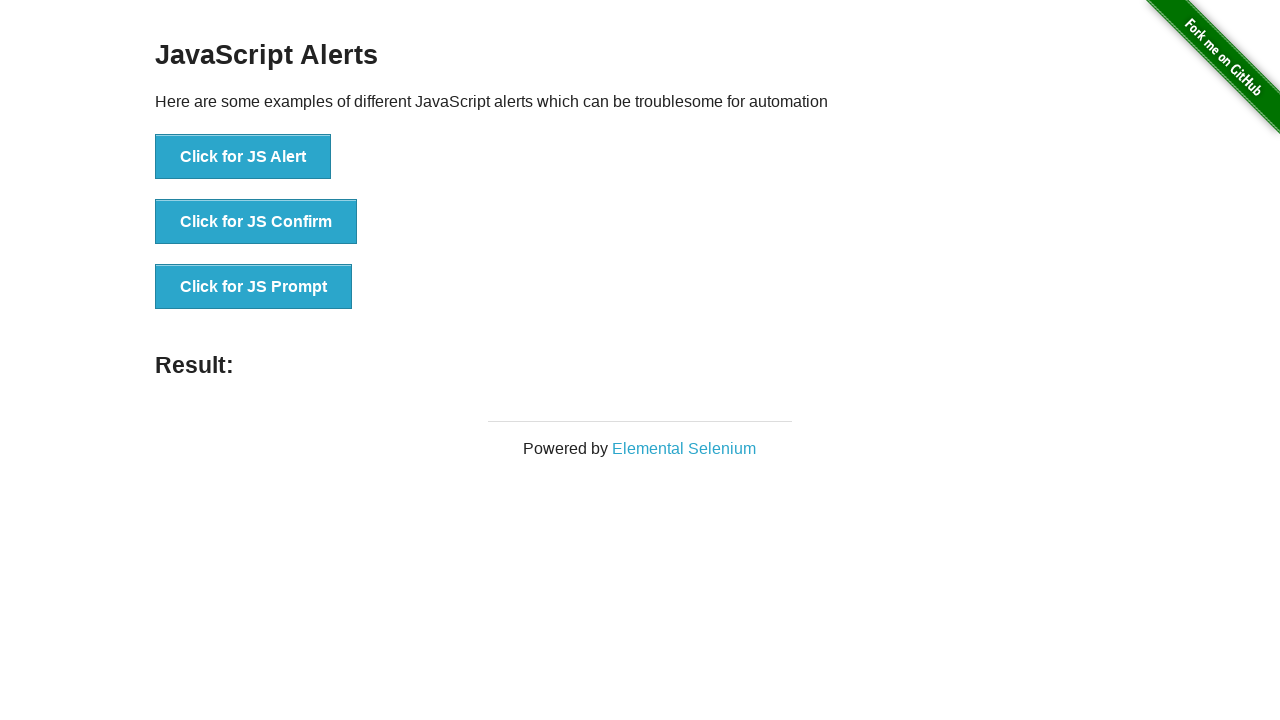

Set up dialog handler to accept prompt with 'Murat'
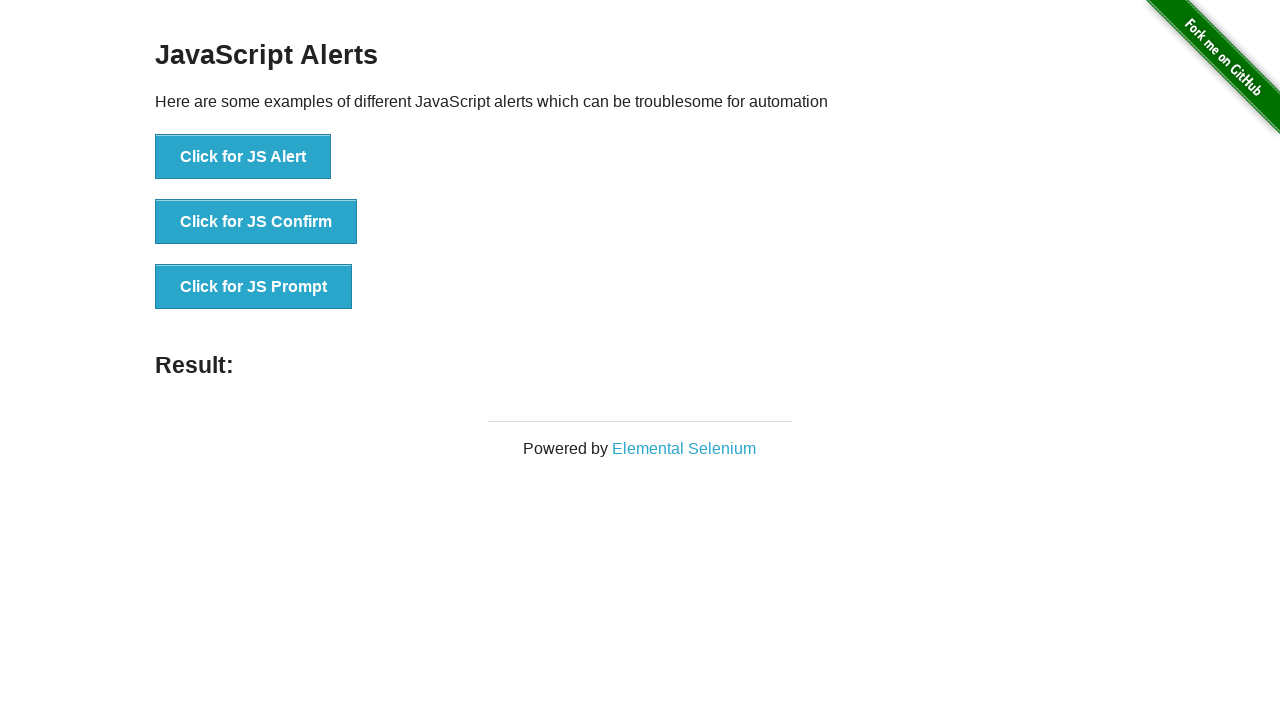

Clicked the JS Prompt button at (254, 287) on button:text('Click for JS Prompt')
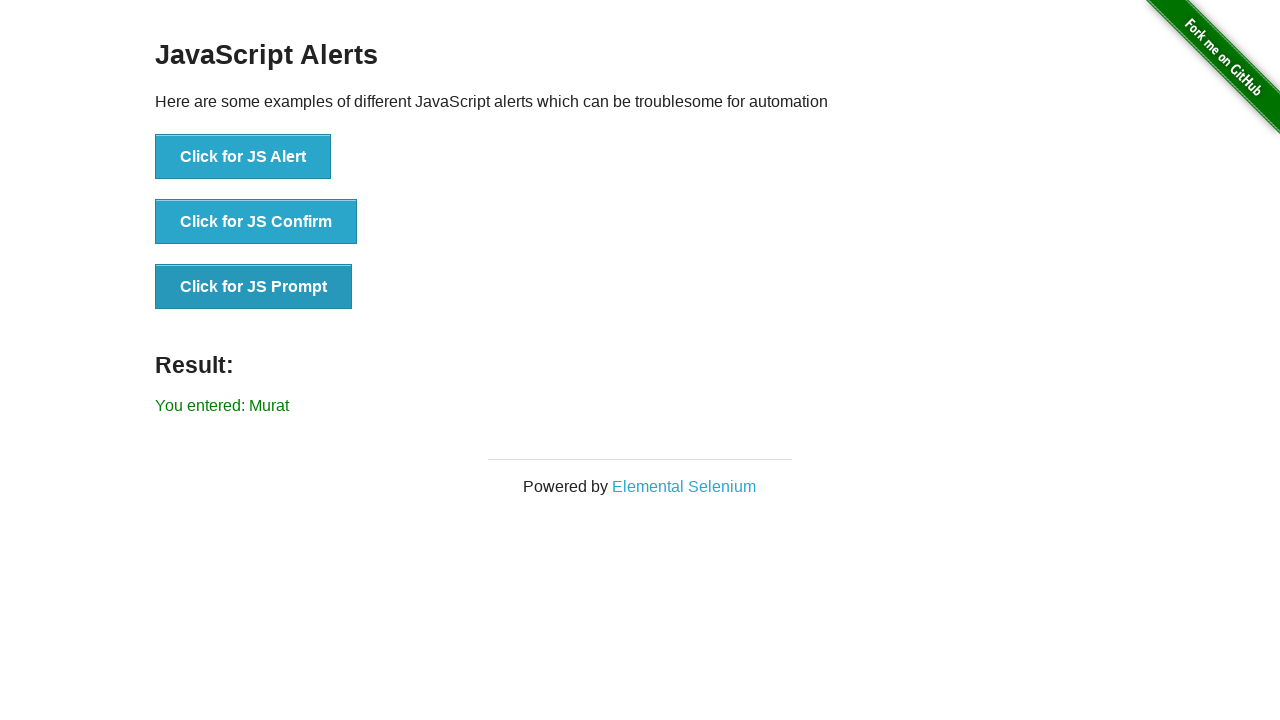

Retrieved result text from #result element
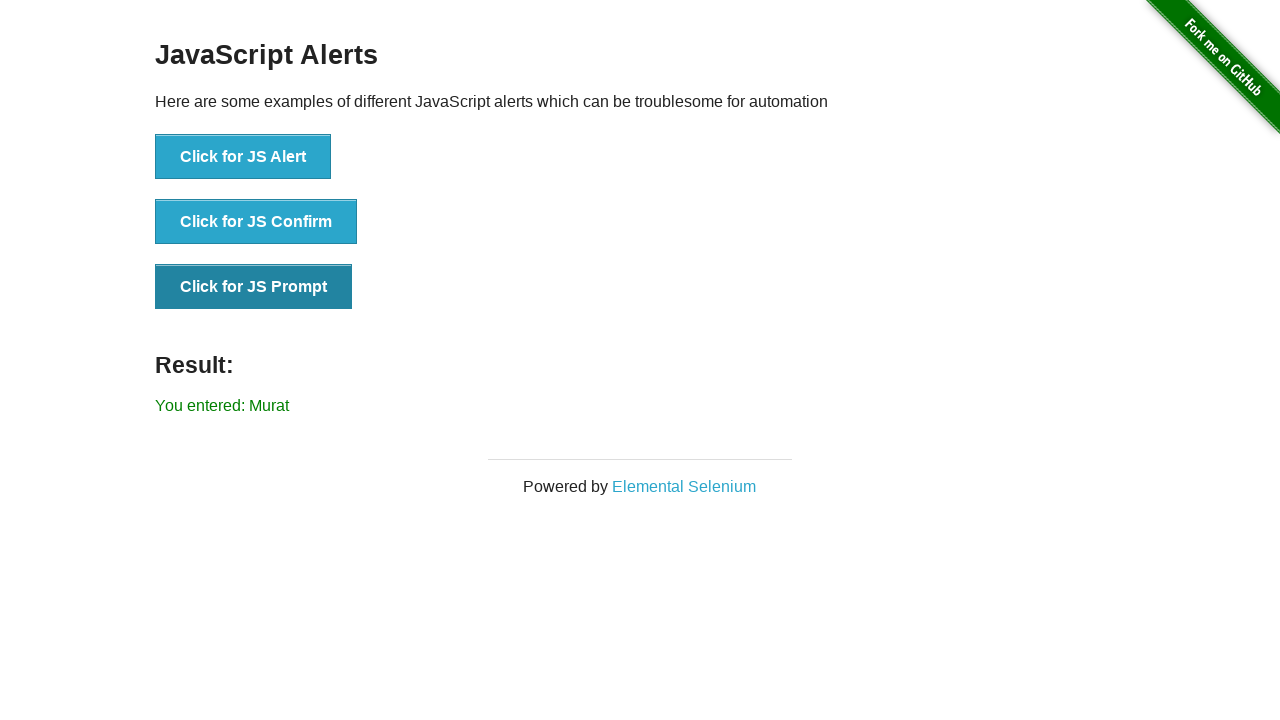

Verified that 'Murat' appears in the result text
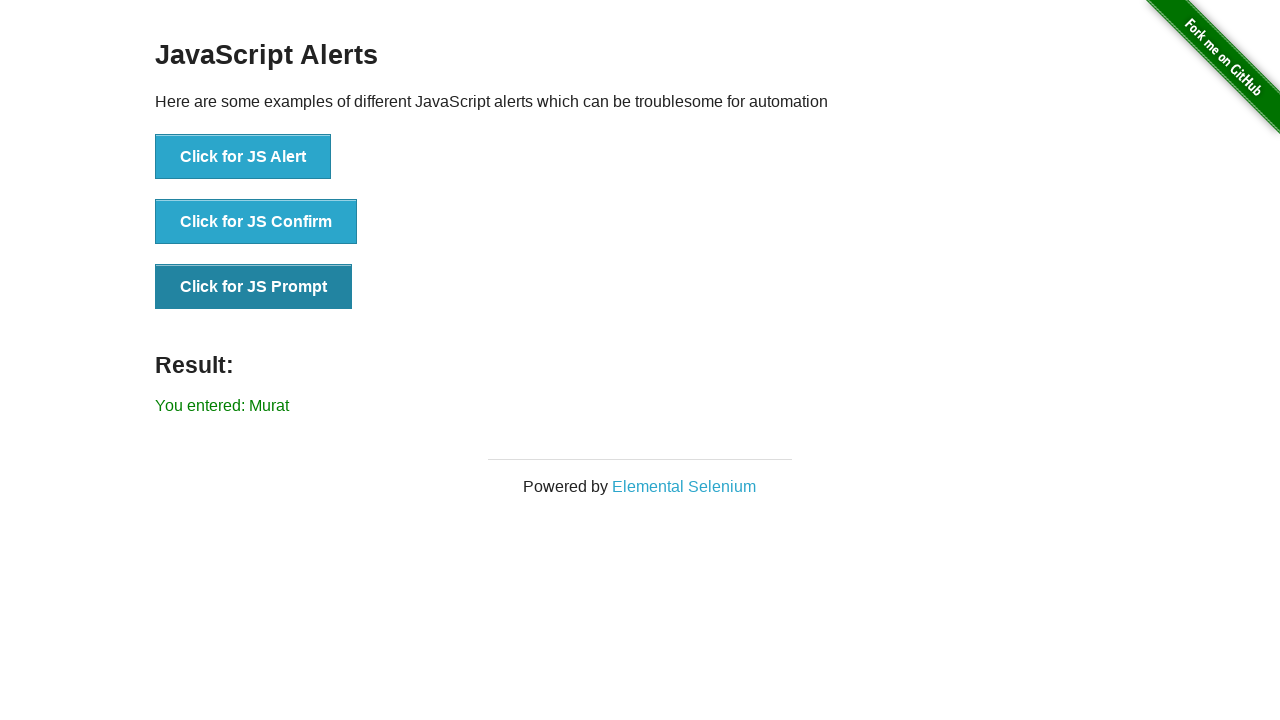

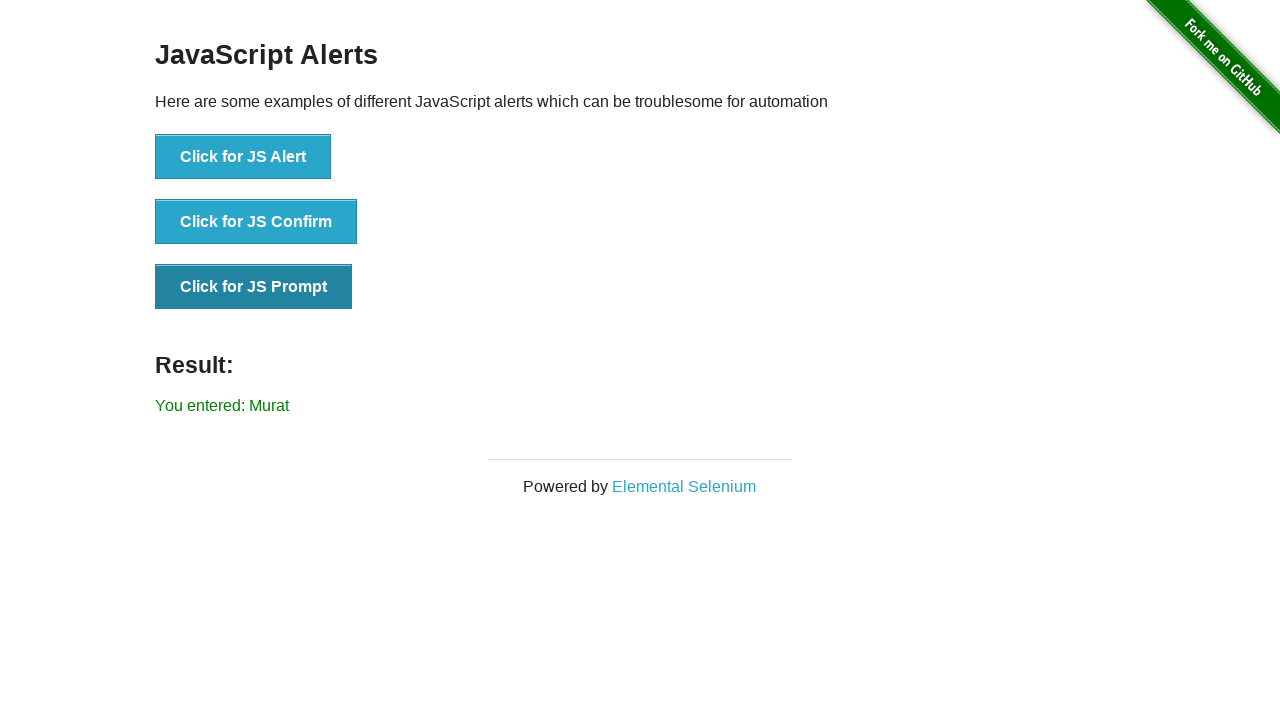